Navigates to the Mahindra website and verifies the page loads by checking the page title

Starting URL: https://www.mahindra.com/

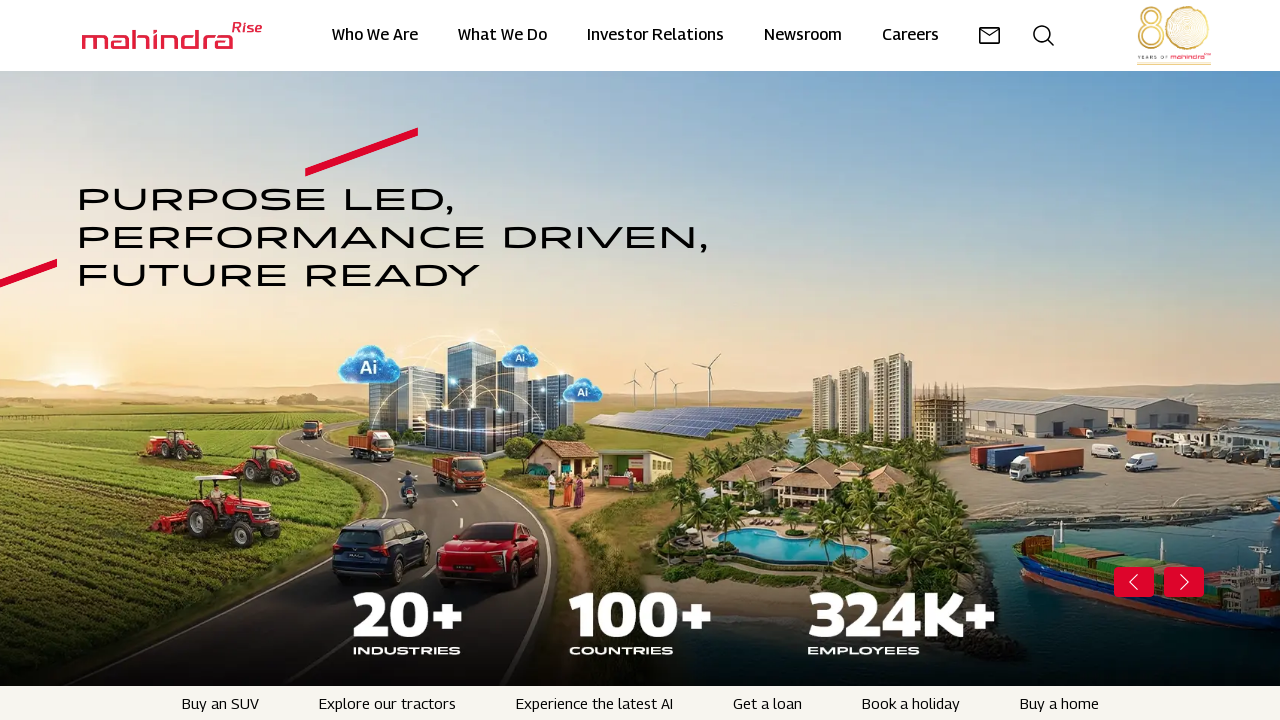

Waited for page to reach domcontentloaded state
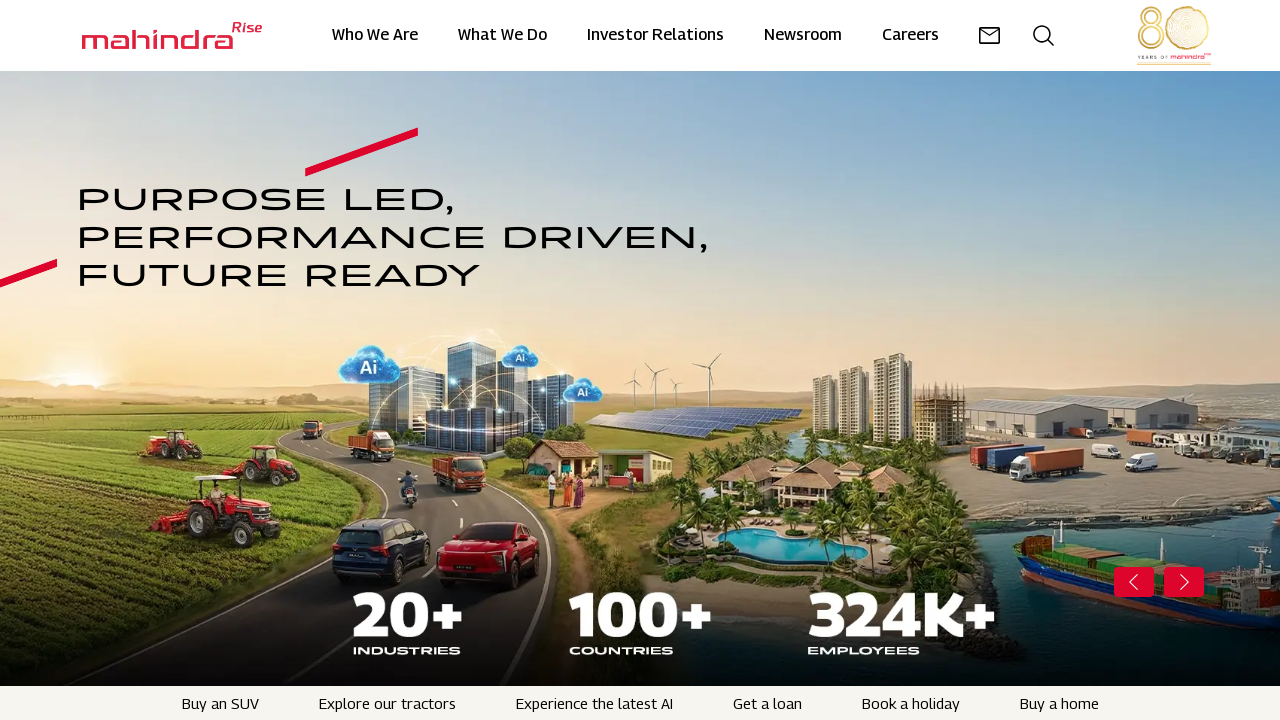

Retrieved page title: The Mahindra Group Official Website | Together We Rise
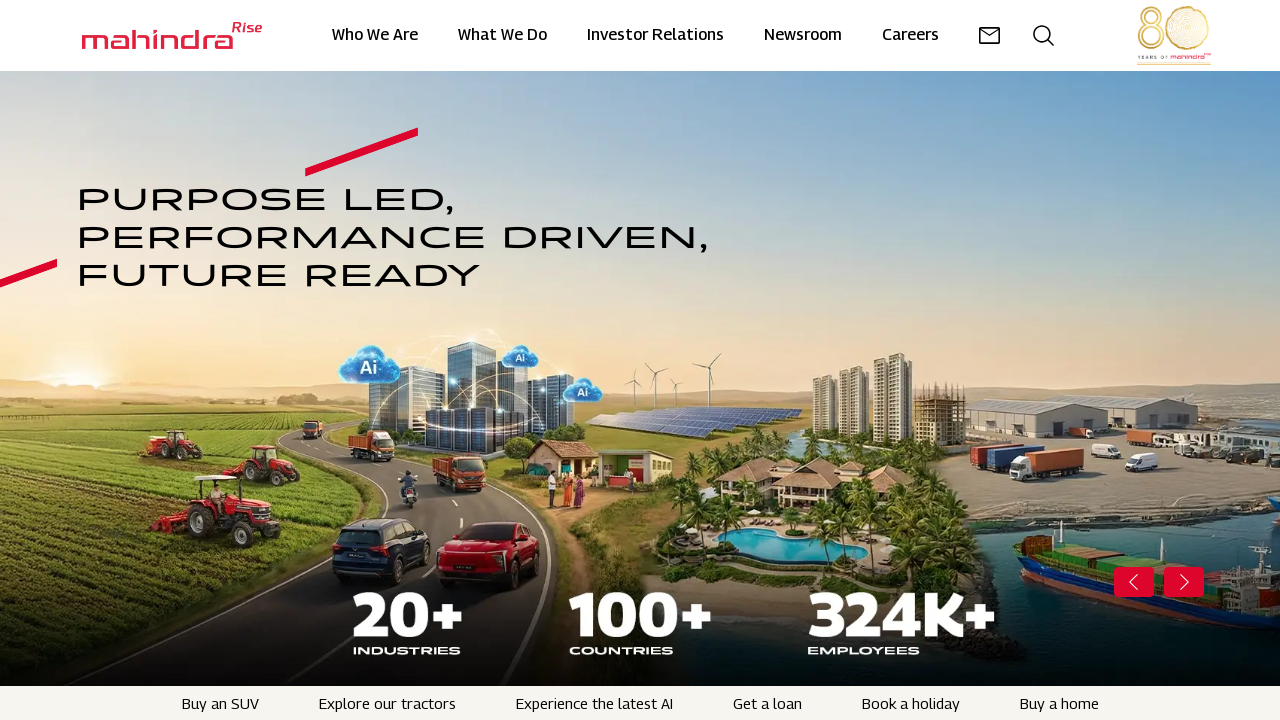

Printed page title to console
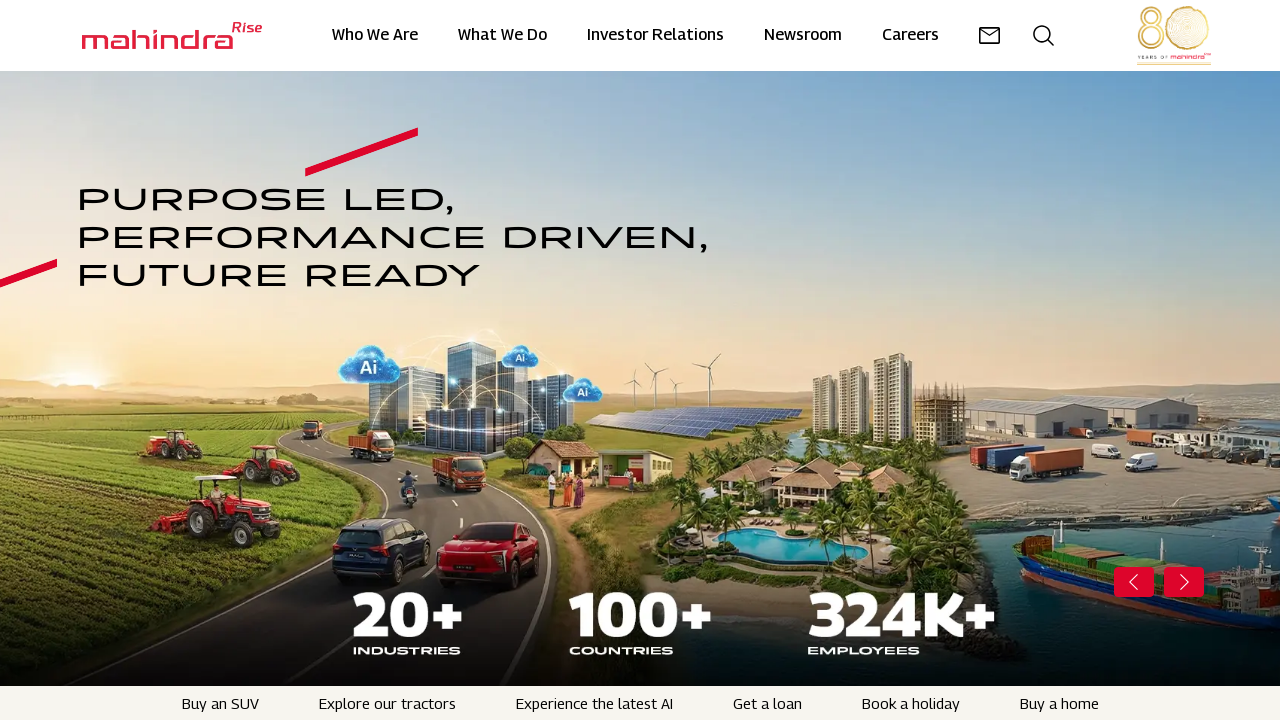

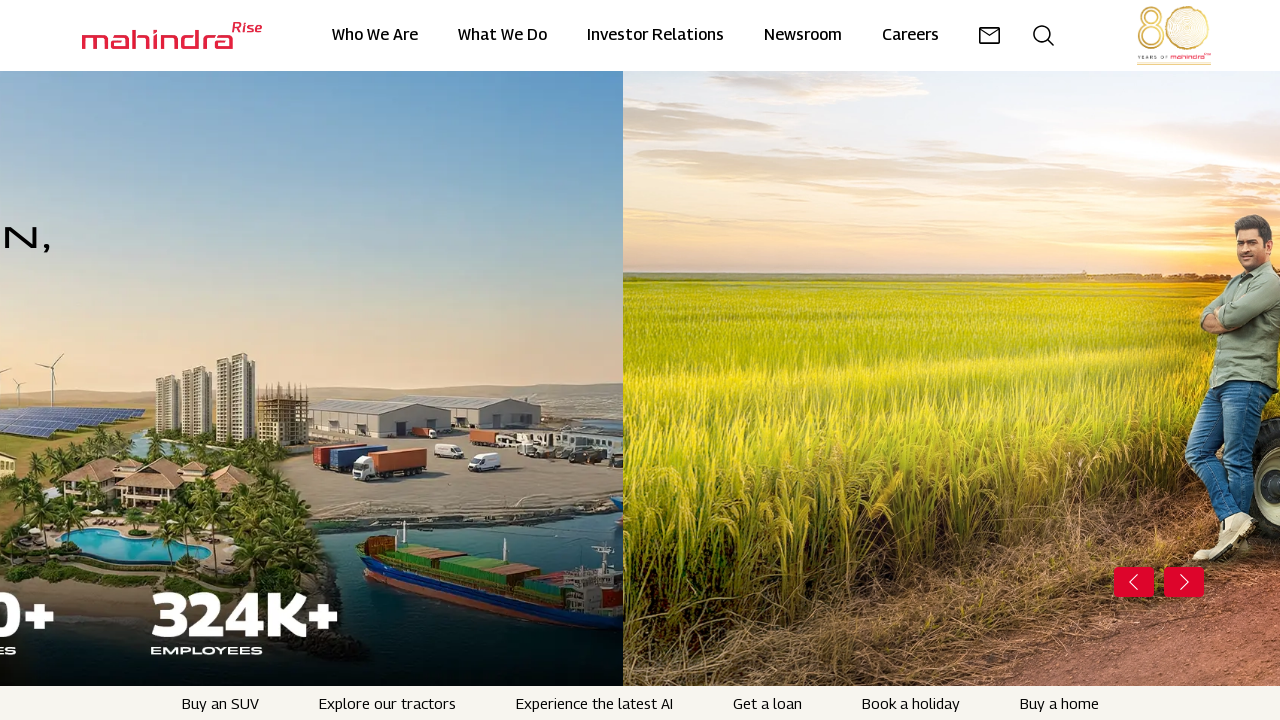